Creates a task, starts editing it, then cancels with Escape key and verifies the original text remains

Starting URL: https://todomvc.com/examples/emberjs/todomvc/dist/

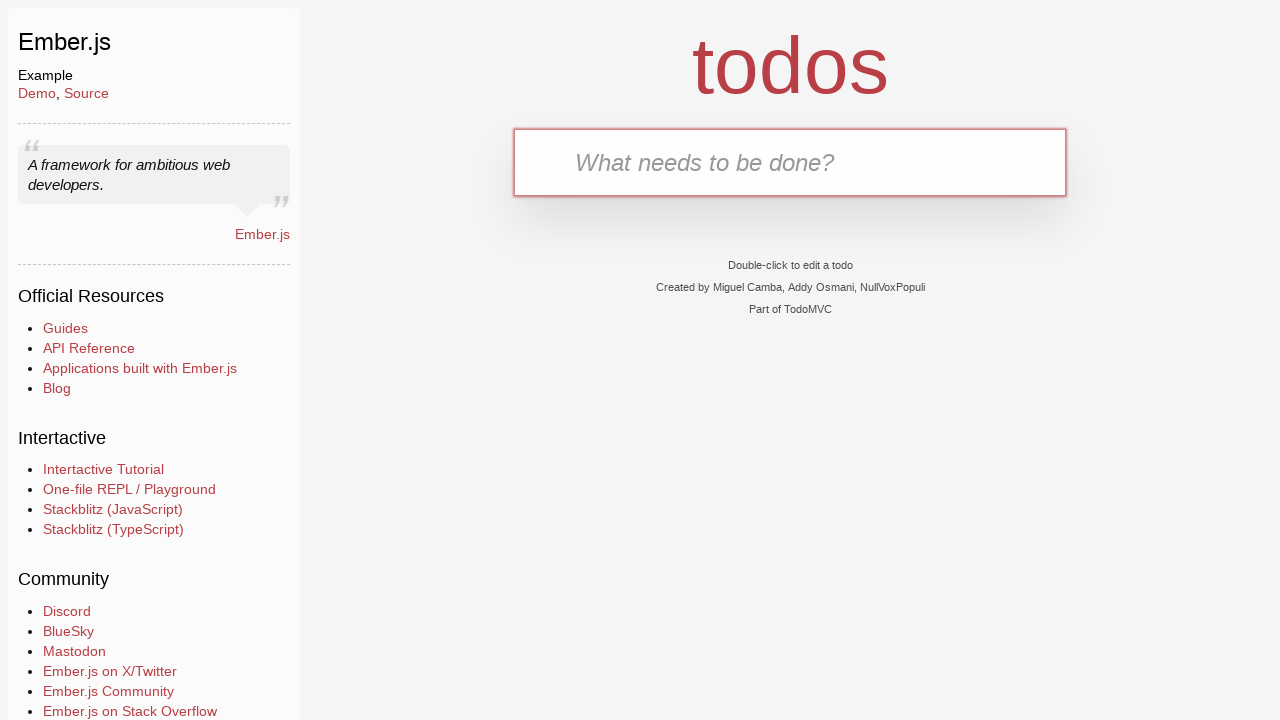

Typed new task name into input field on .new-todo
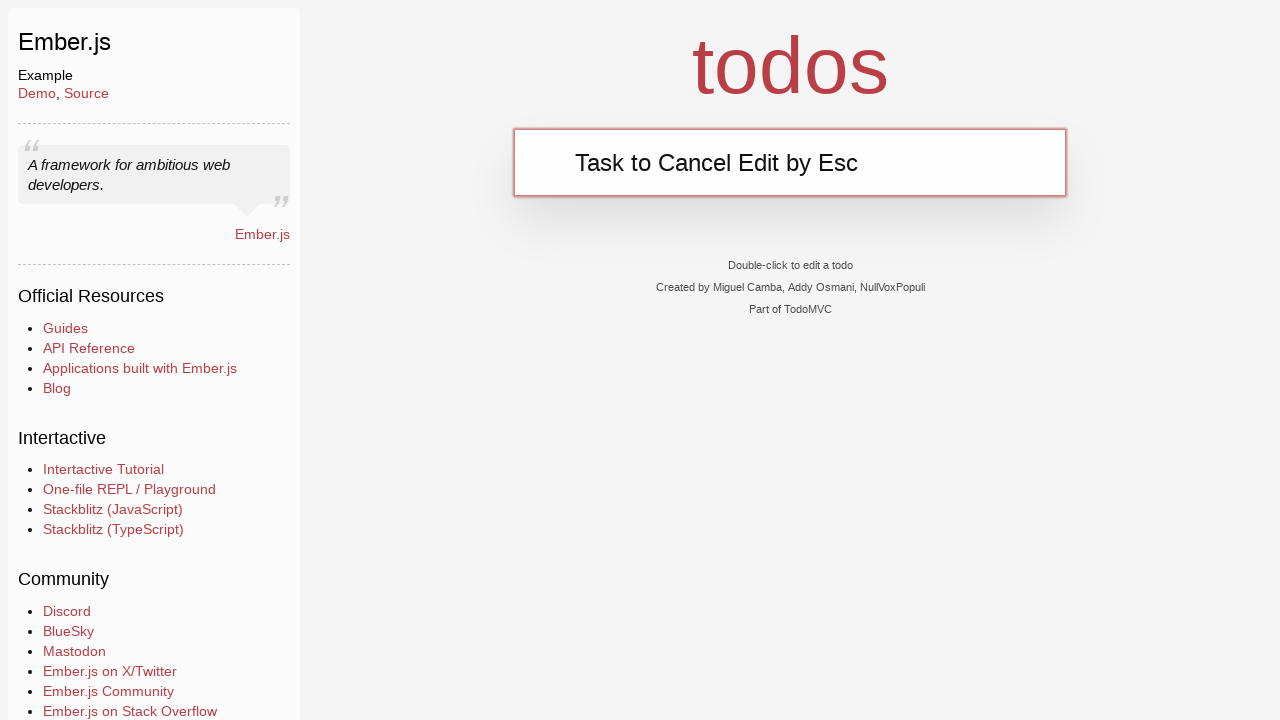

Pressed Enter to create the task
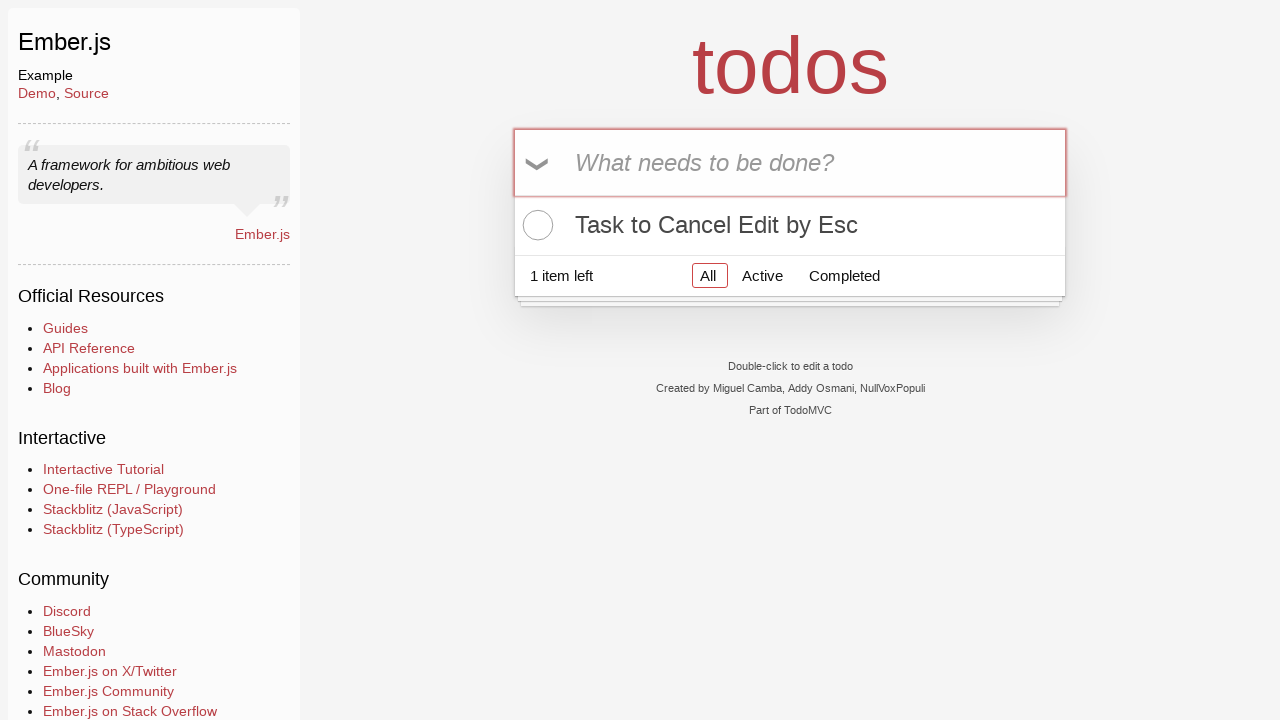

Double-clicked task to enter edit mode at (790, 225) on .todo-list li:has-text('Task to Cancel Edit by Esc')
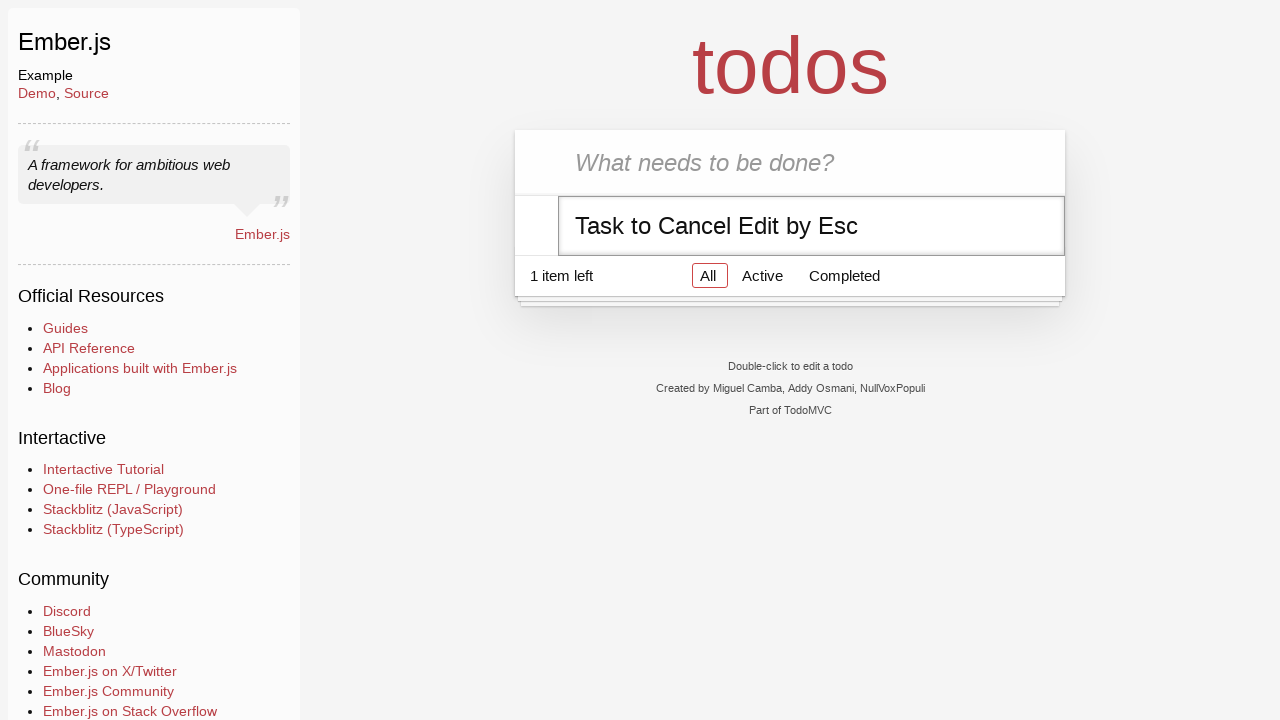

Typed new task name in edit field on .todo-list li:has-text('Task to Cancel Edit by Esc') input.edit
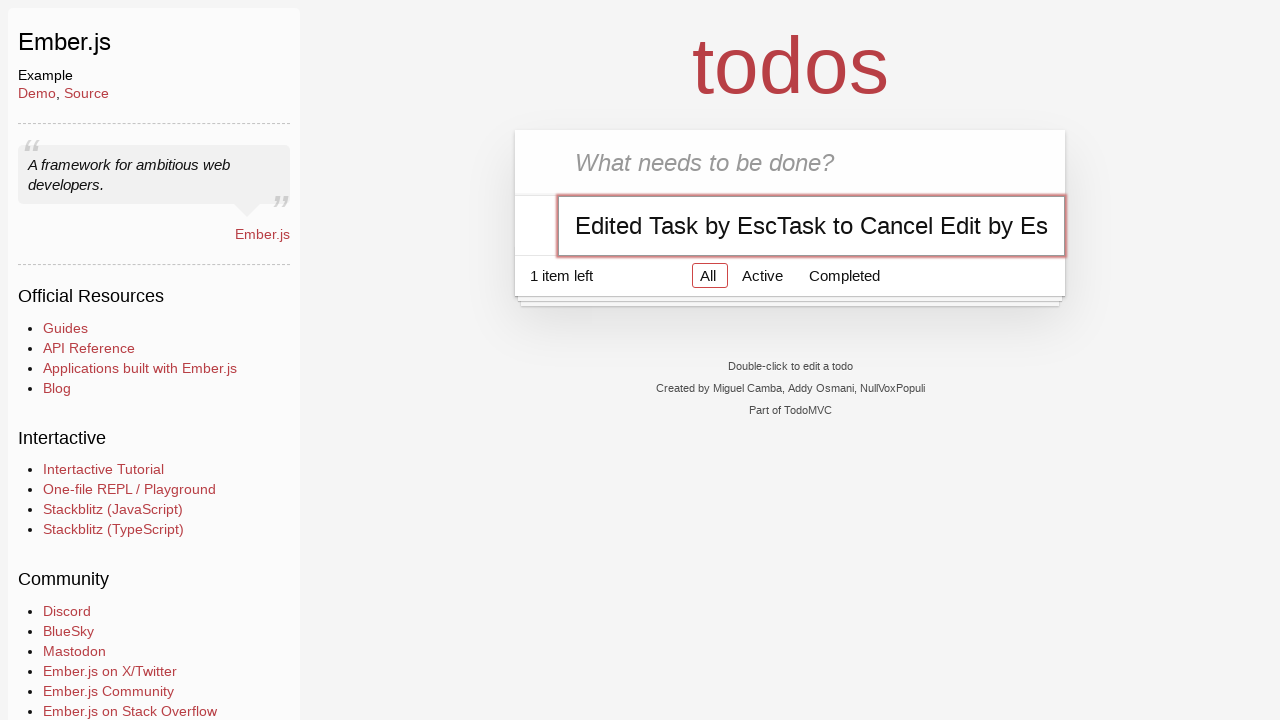

Pressed Escape key to cancel edit
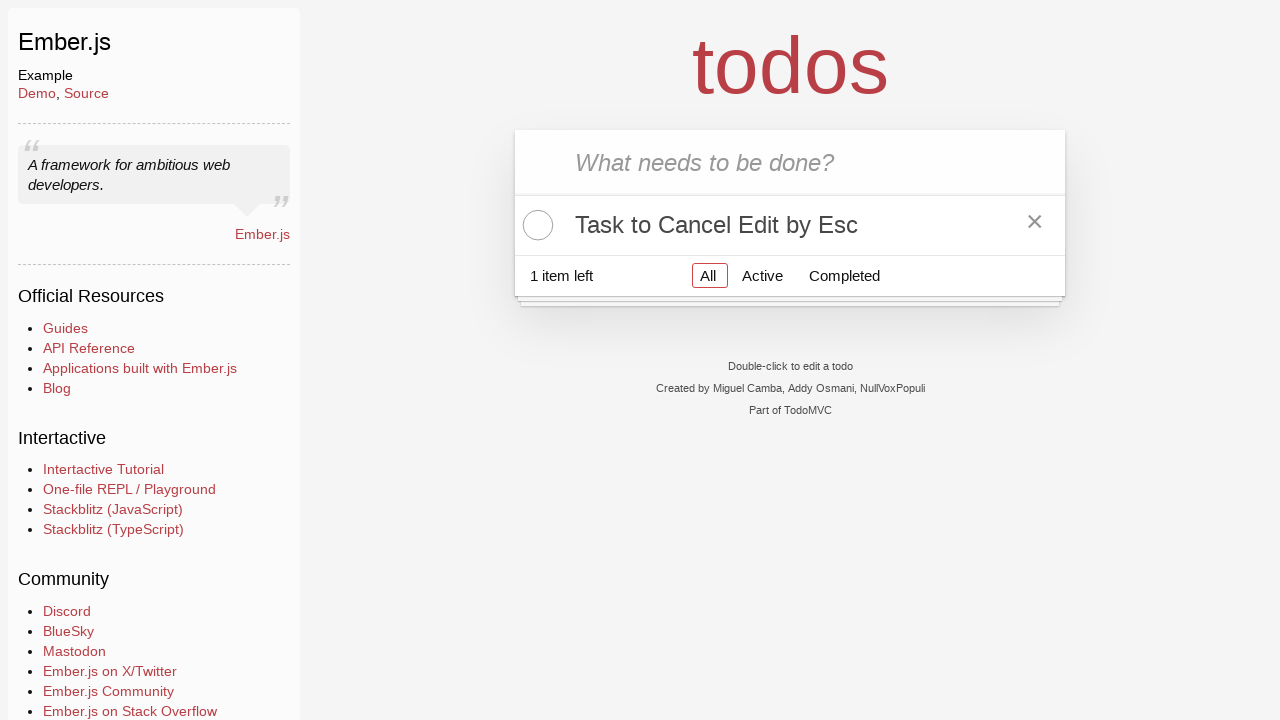

Located original task in the list
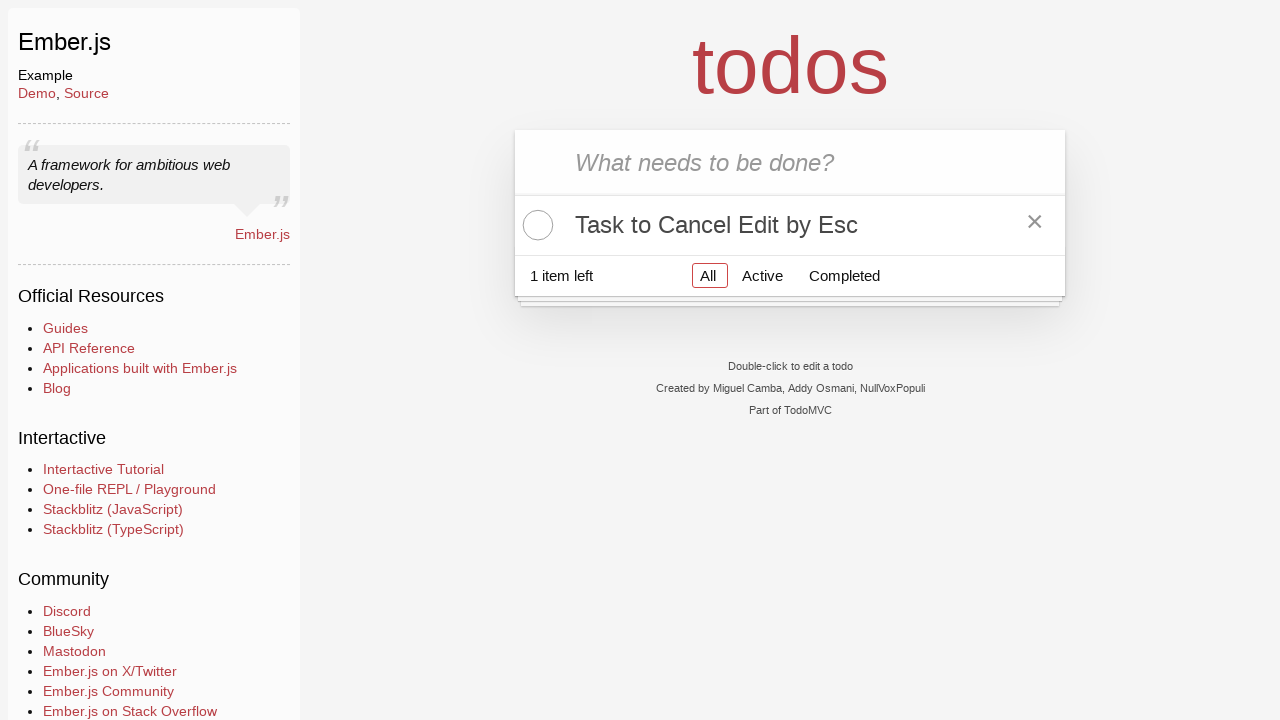

Verified that original task name is still visible after canceling edit
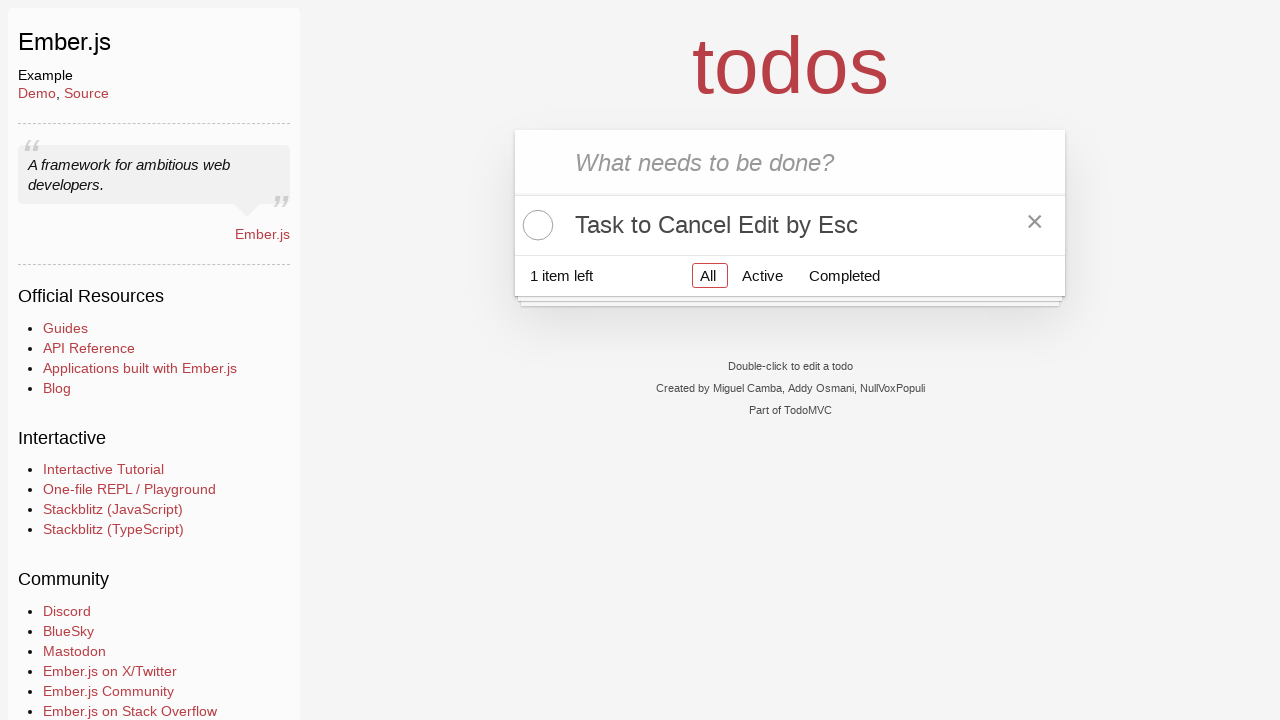

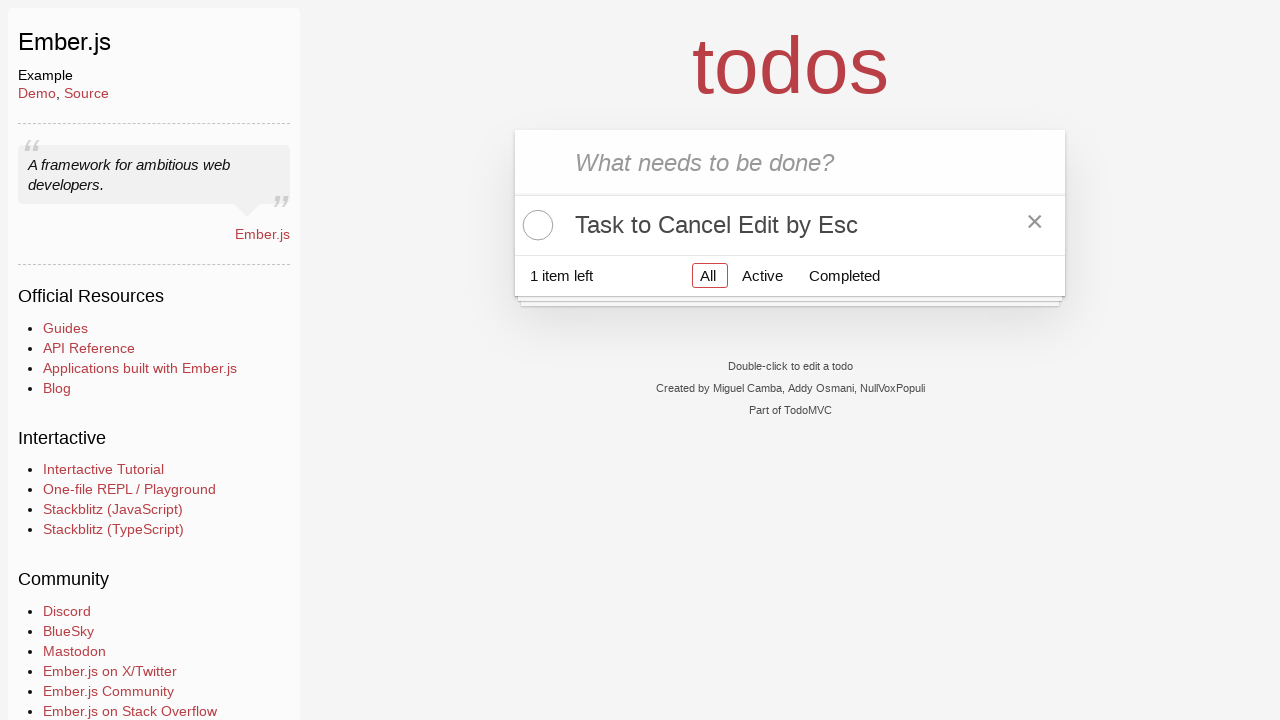